Tests radio button selection functionality by iterating through a group of radio buttons and selecting the one with value "Cheese"

Starting URL: http://www.echoecho.com/htmlforms10.htm

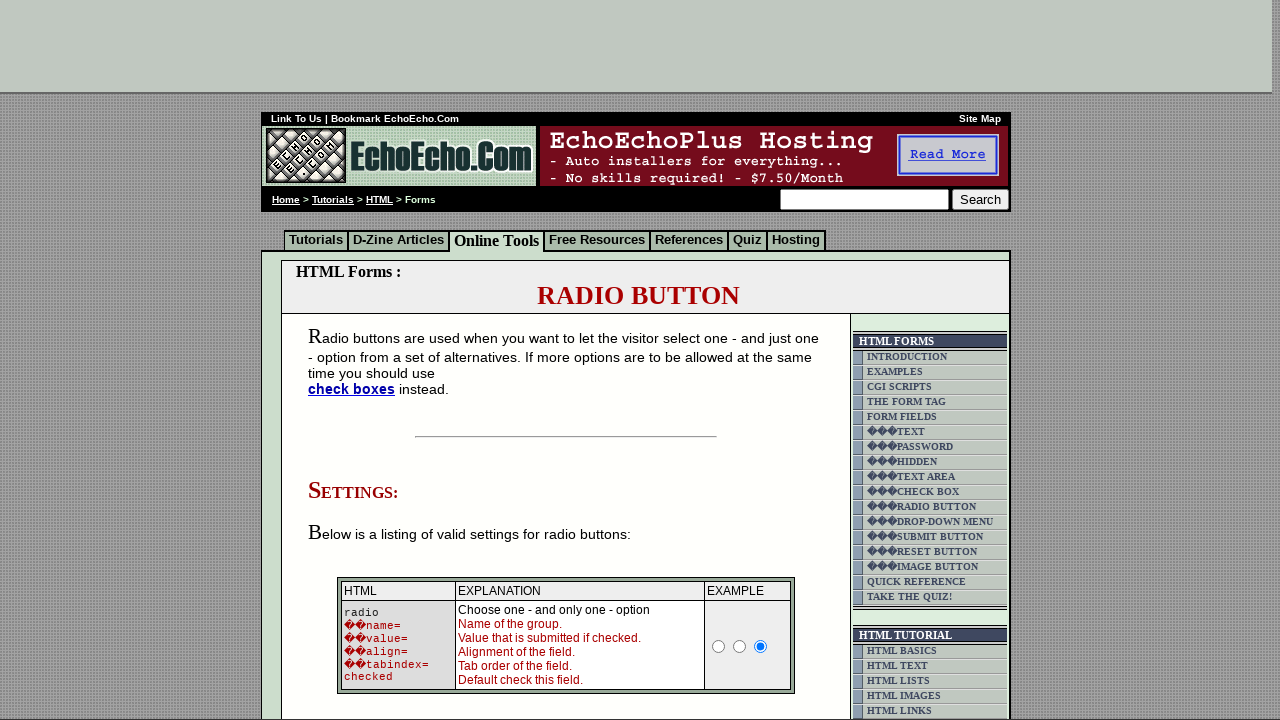

Navigated to radio button form page
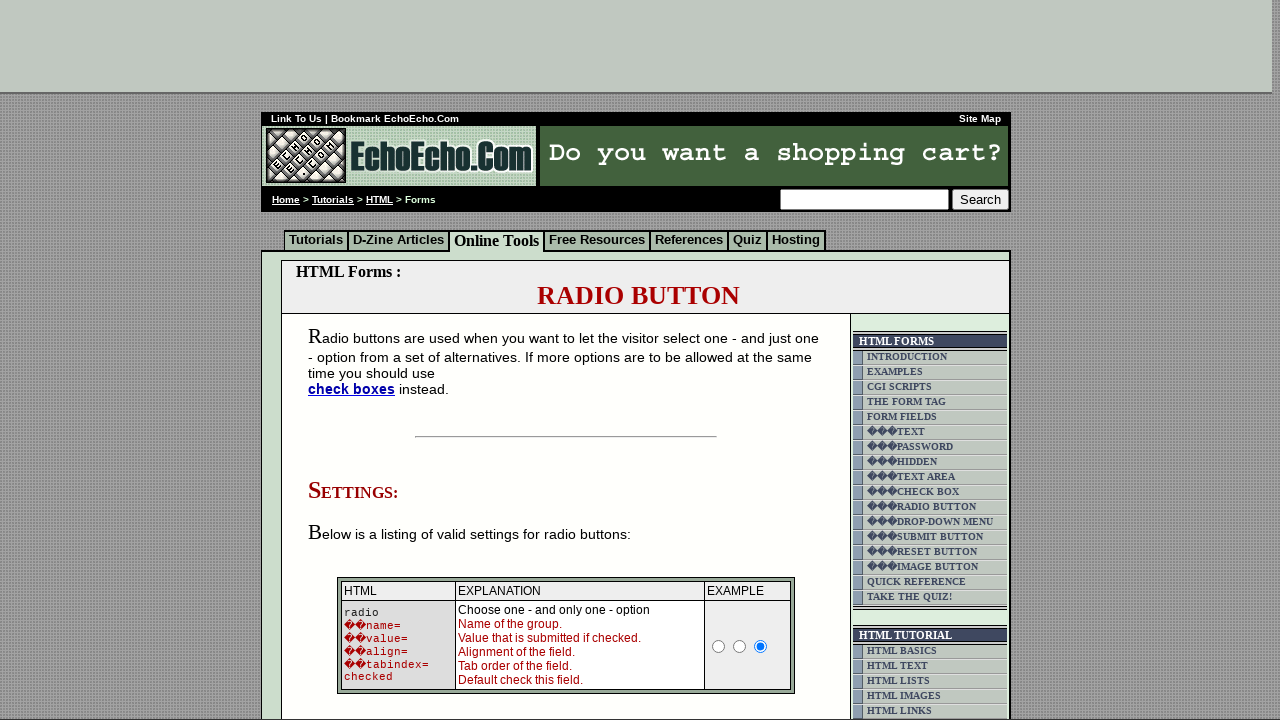

Radio button group loaded
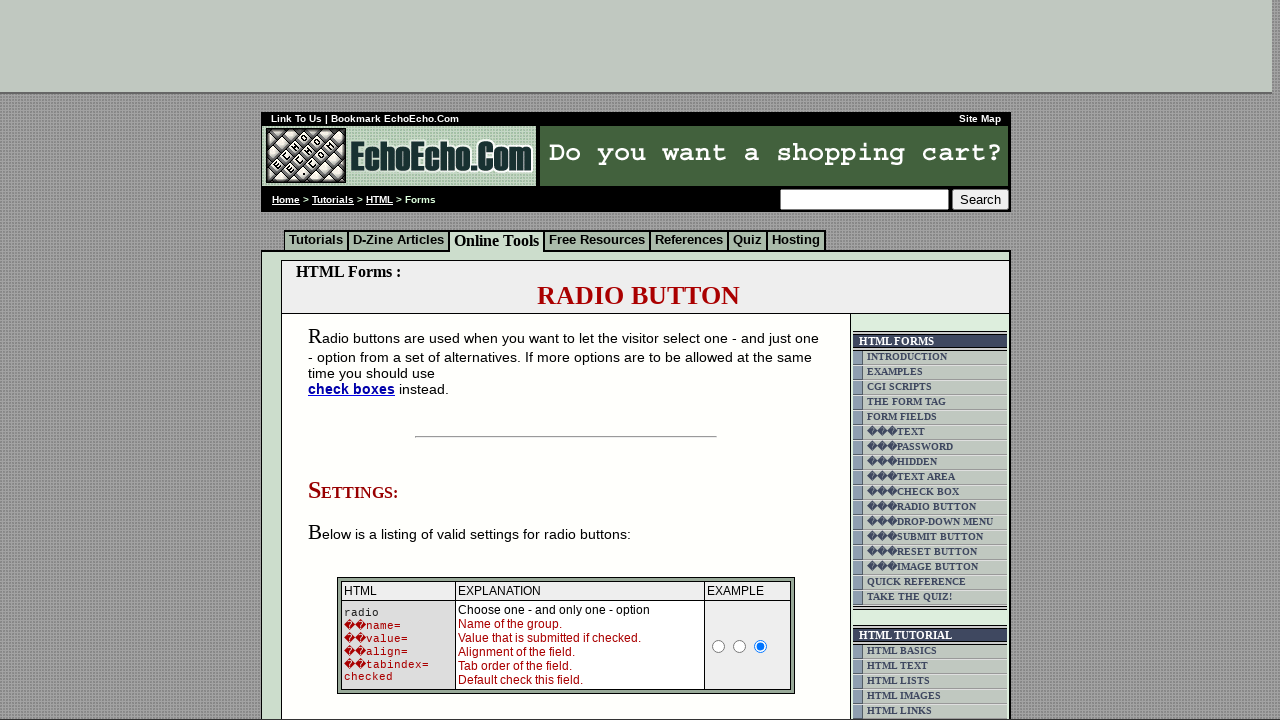

Located all radio buttons in group1
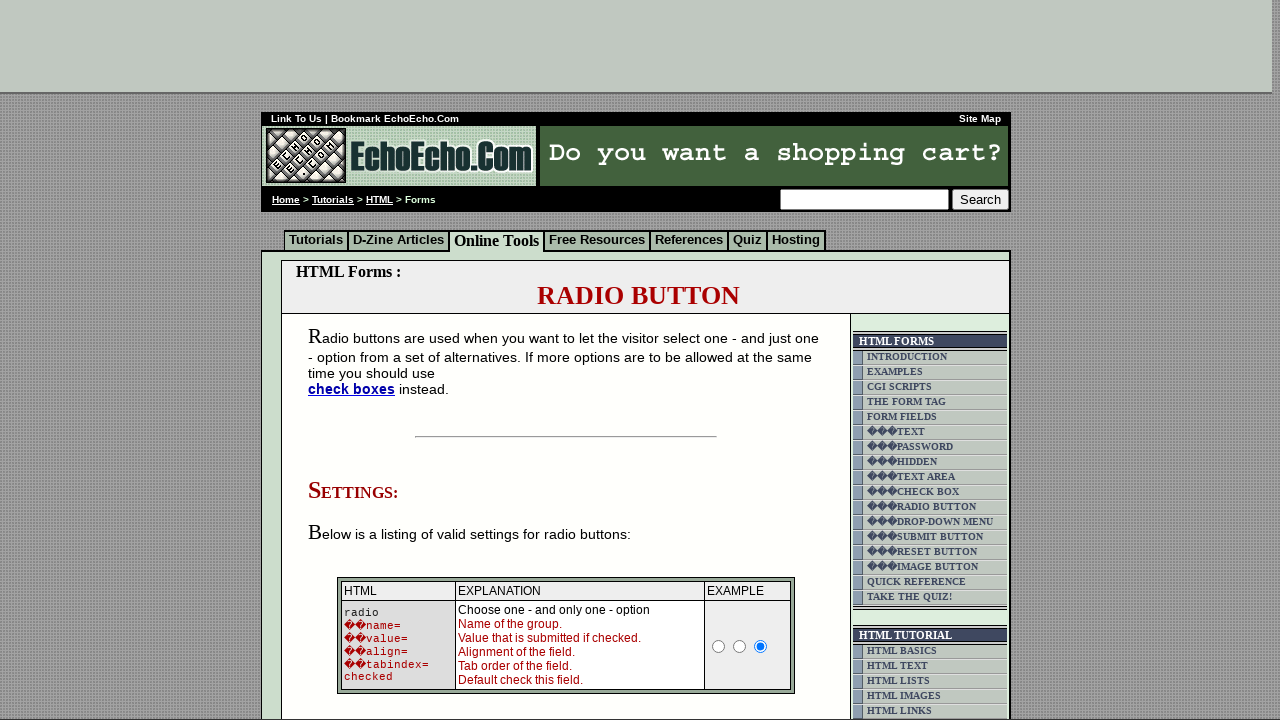

Found 3 radio buttons in the group
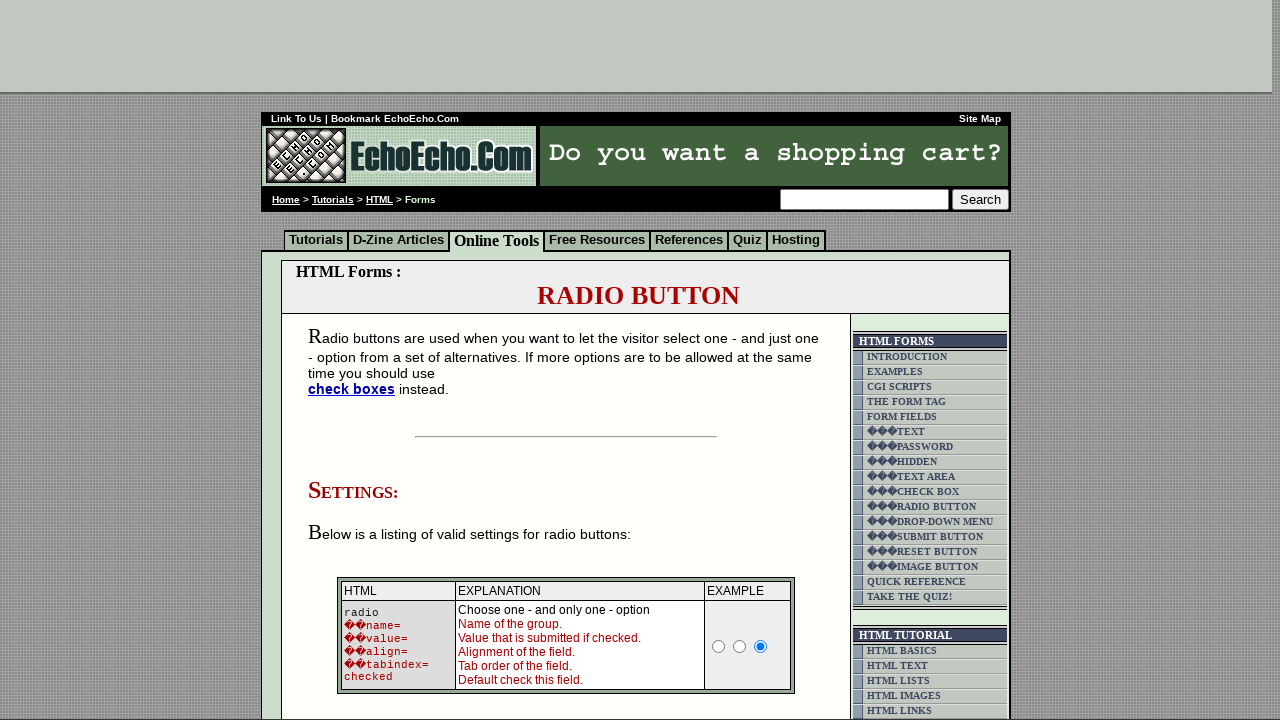

Retrieved value 'Milk' from radio button 1
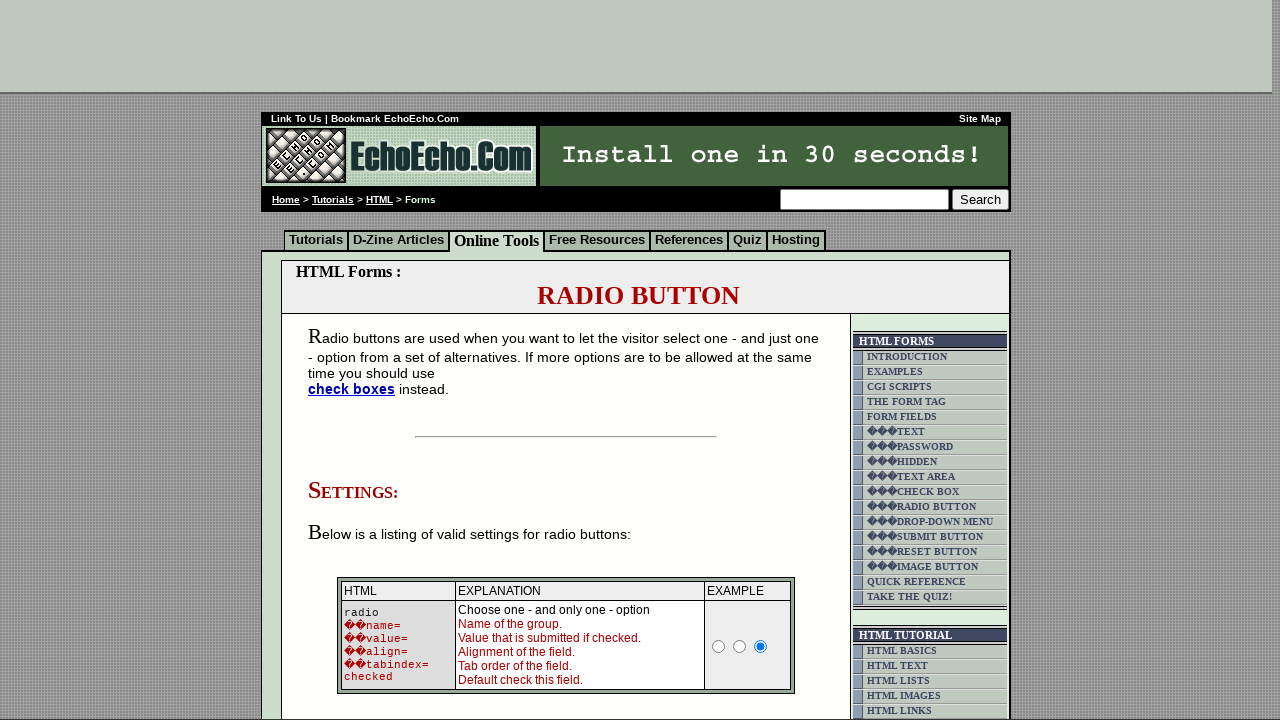

Retrieved value 'Butter' from radio button 2
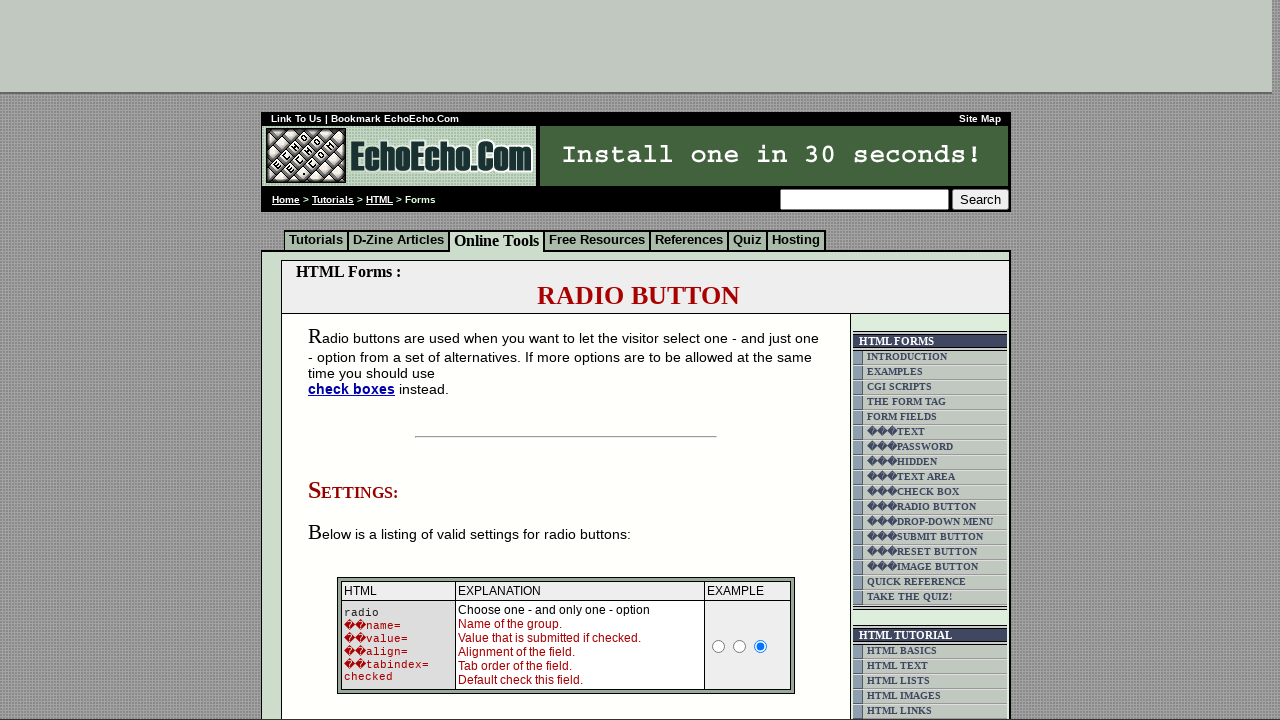

Retrieved value 'Cheese' from radio button 3
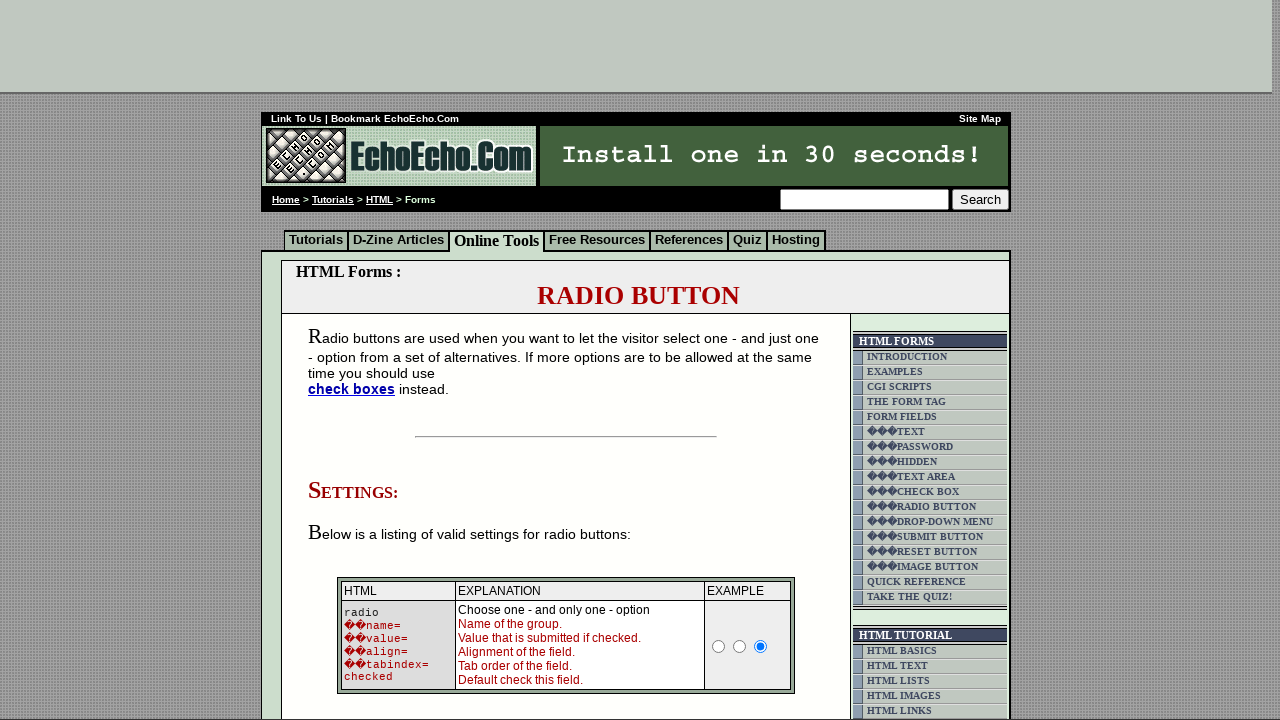

Selected 'Cheese' radio button at (356, 360) on input[name='group1'] >> nth=2
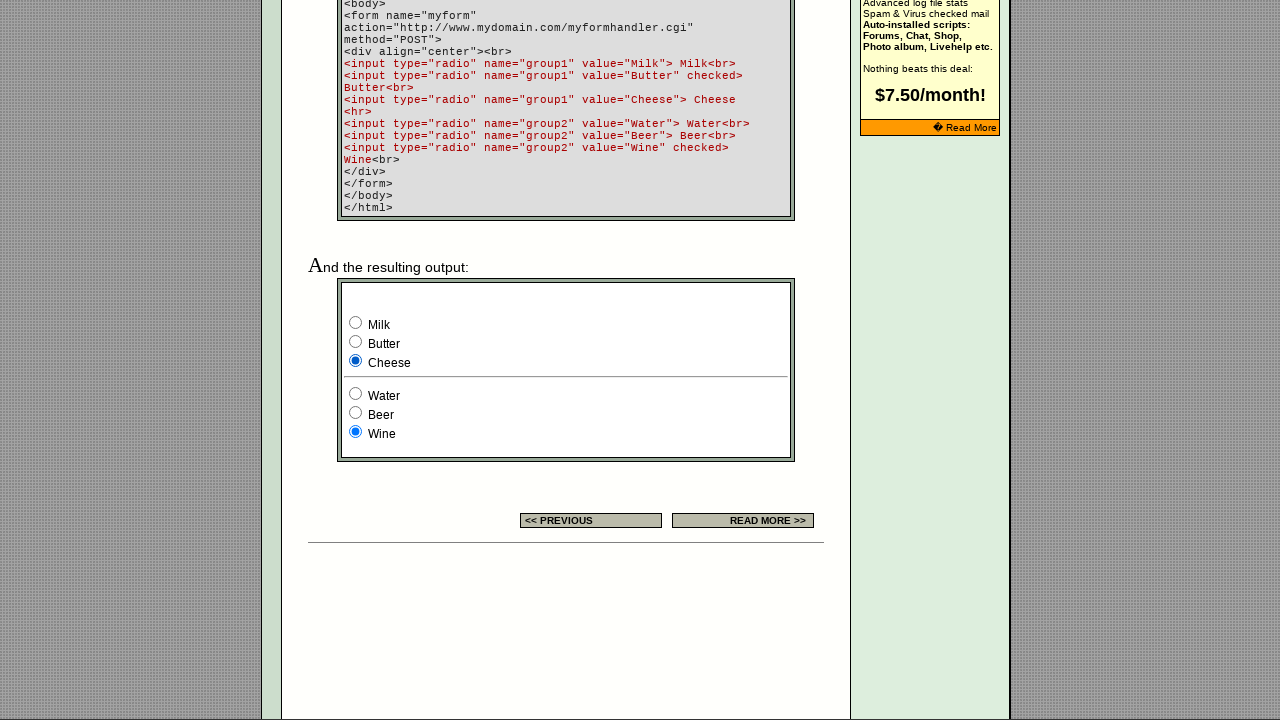

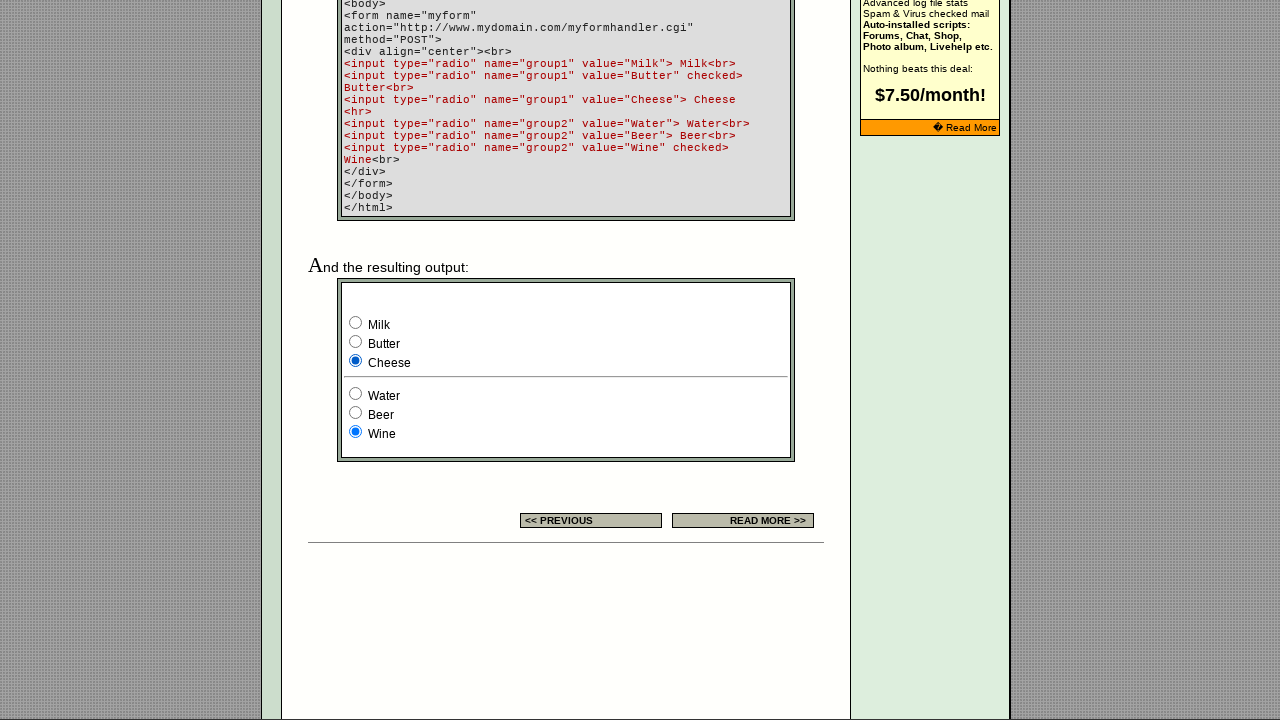